Tests keyboard actions by entering text in one textarea, using keyboard shortcuts to copy it, and pasting it into another textarea

Starting URL: https://text-compare.com

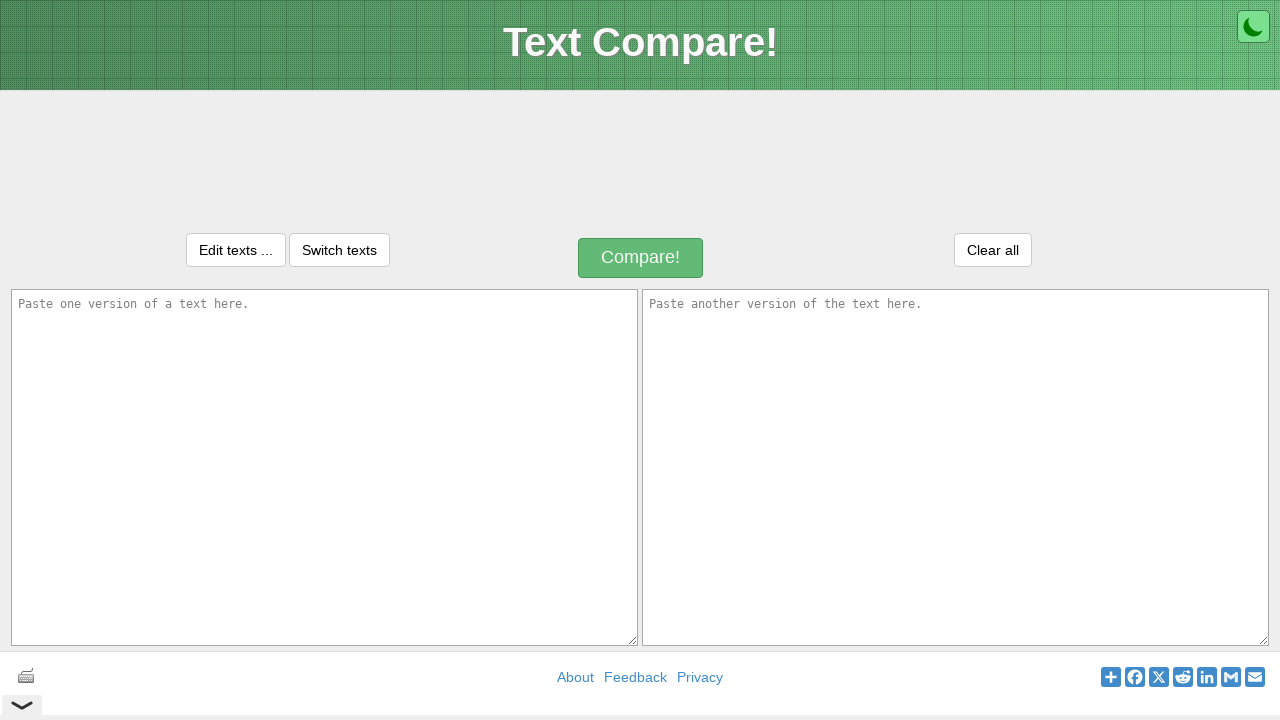

Entered 'I love Selenium java' in the first textarea on textarea#inputText1
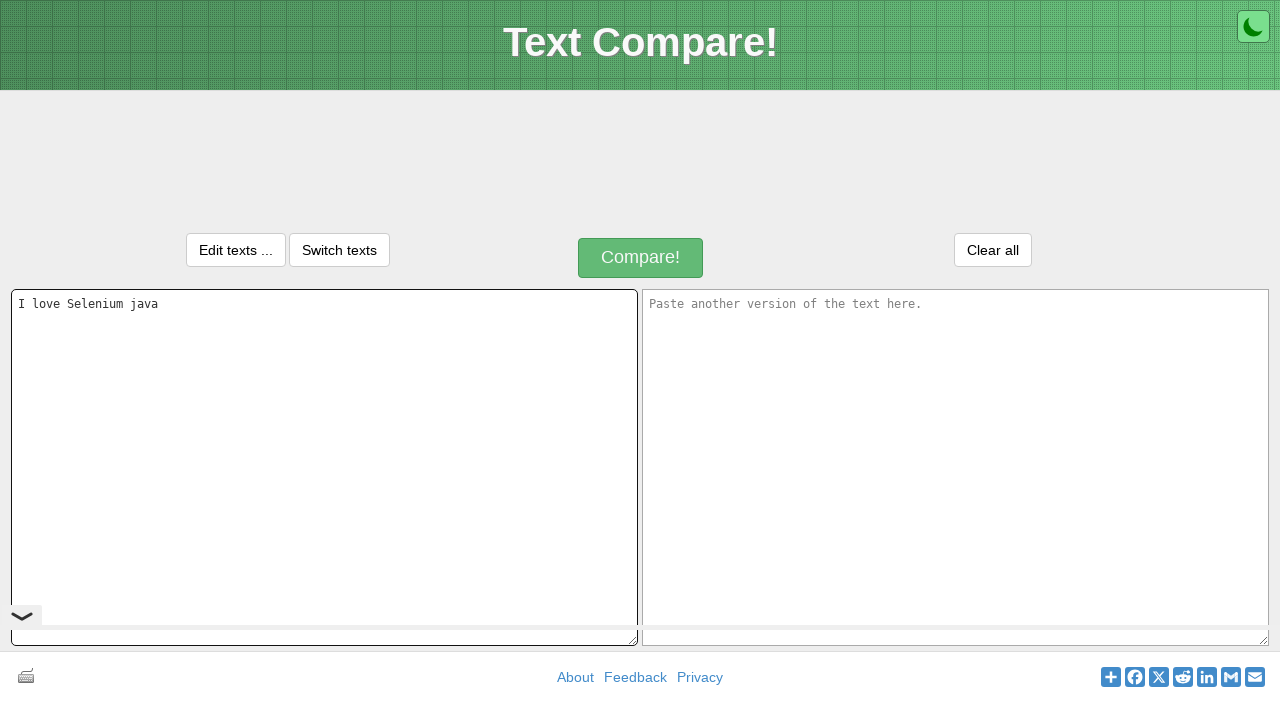

Pressed Control key down
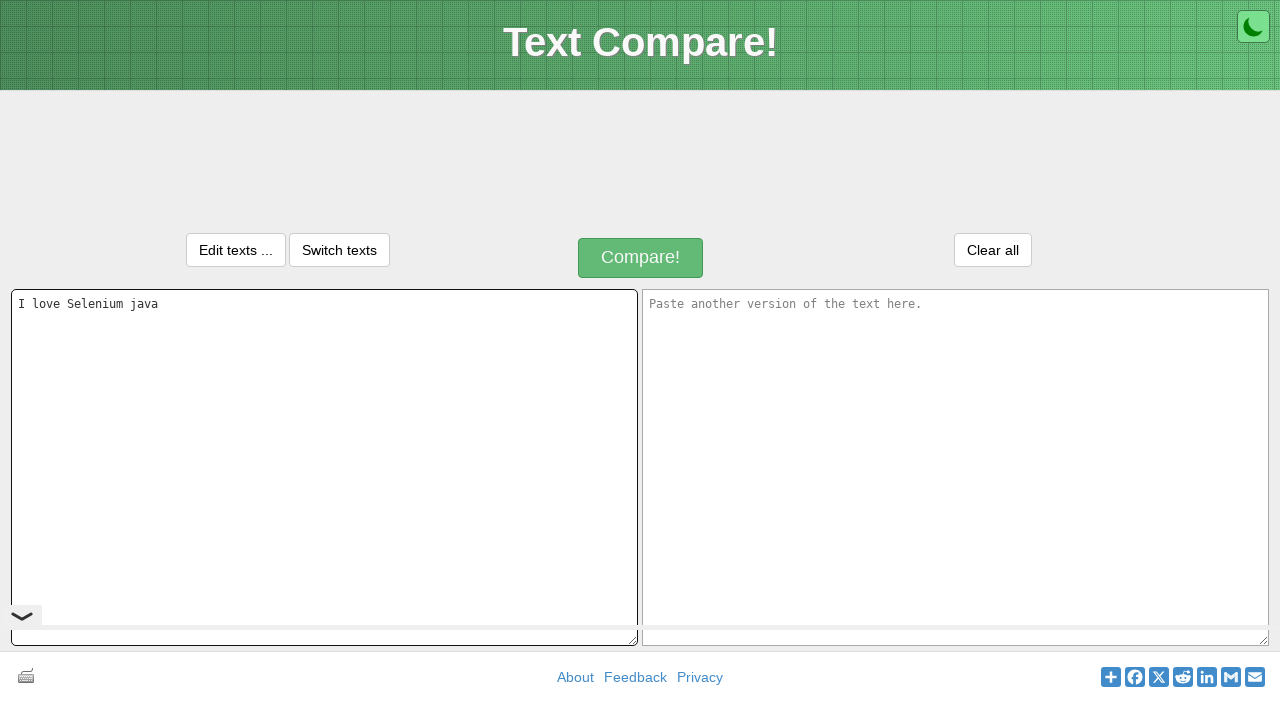

Pressed 'a' key to select all text
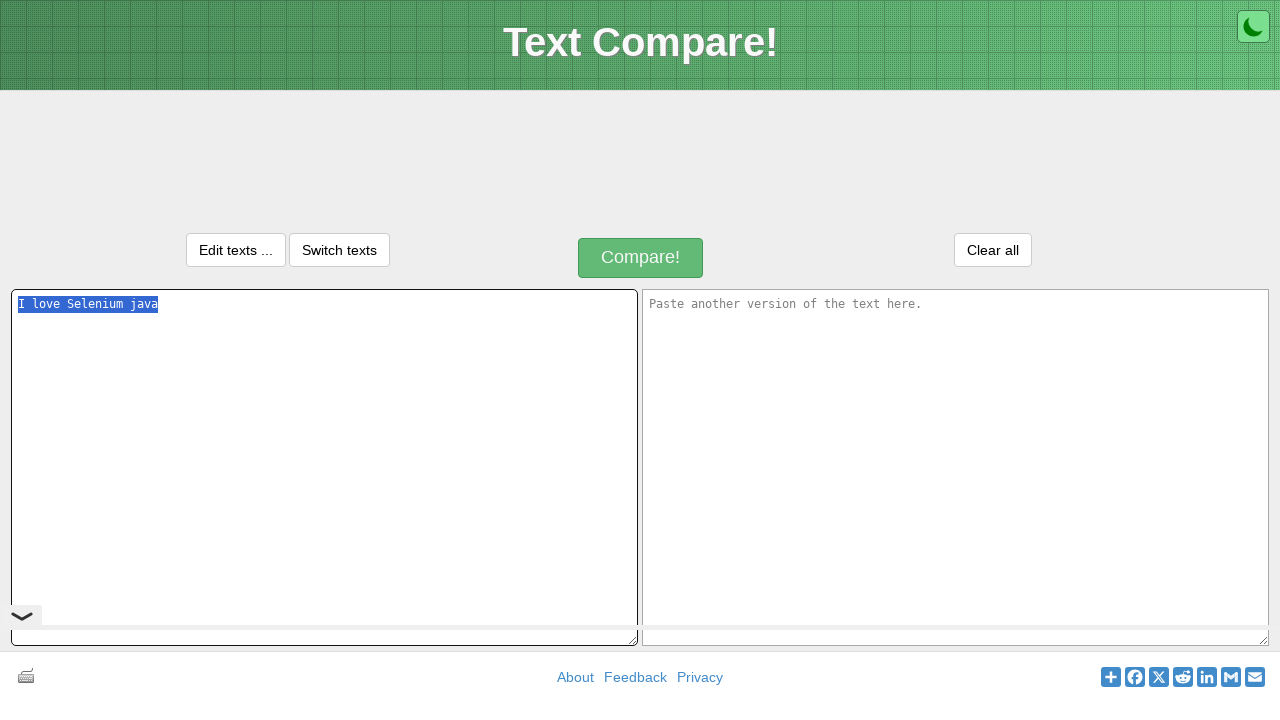

Released Control key
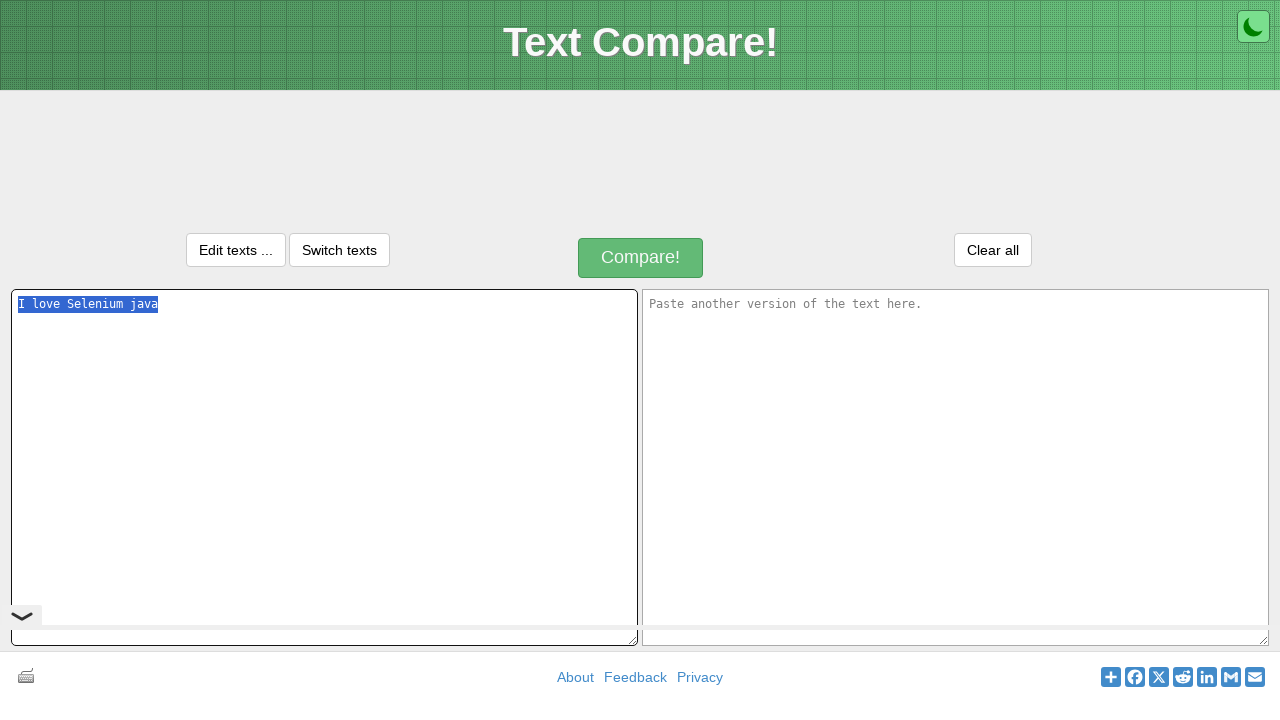

Pressed Control key down
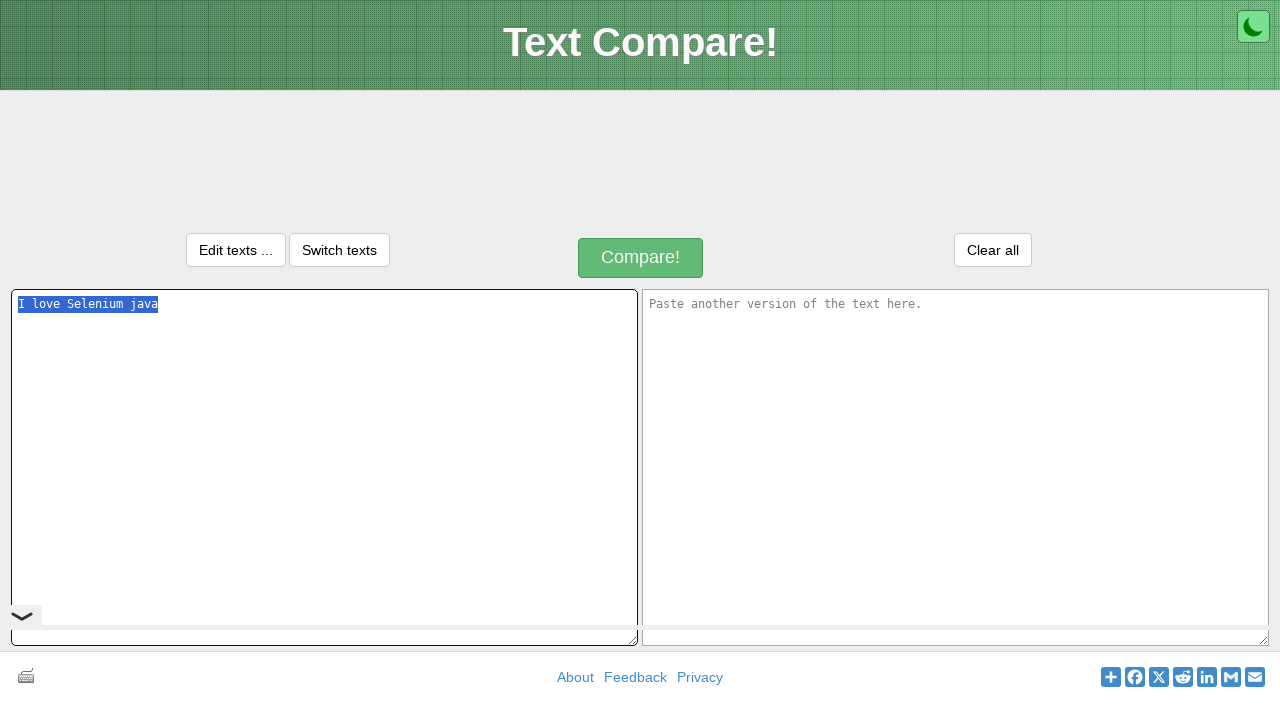

Pressed 'c' key to copy selected text
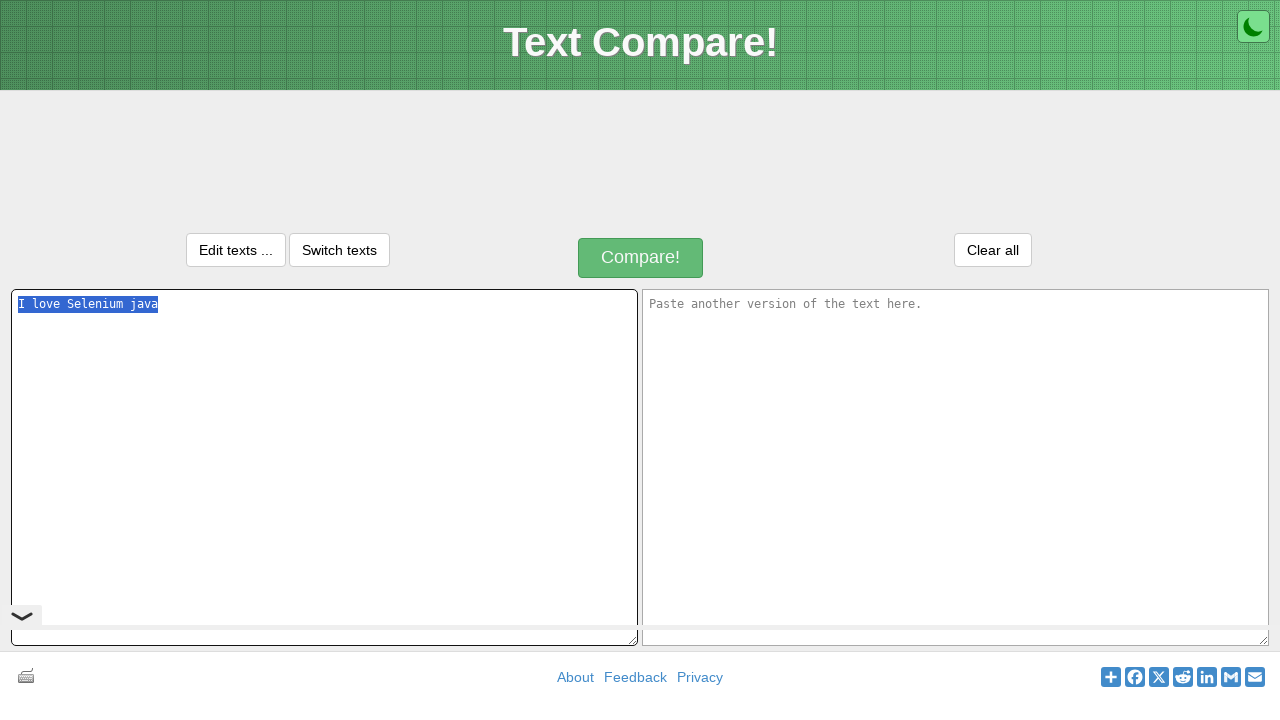

Released Control key
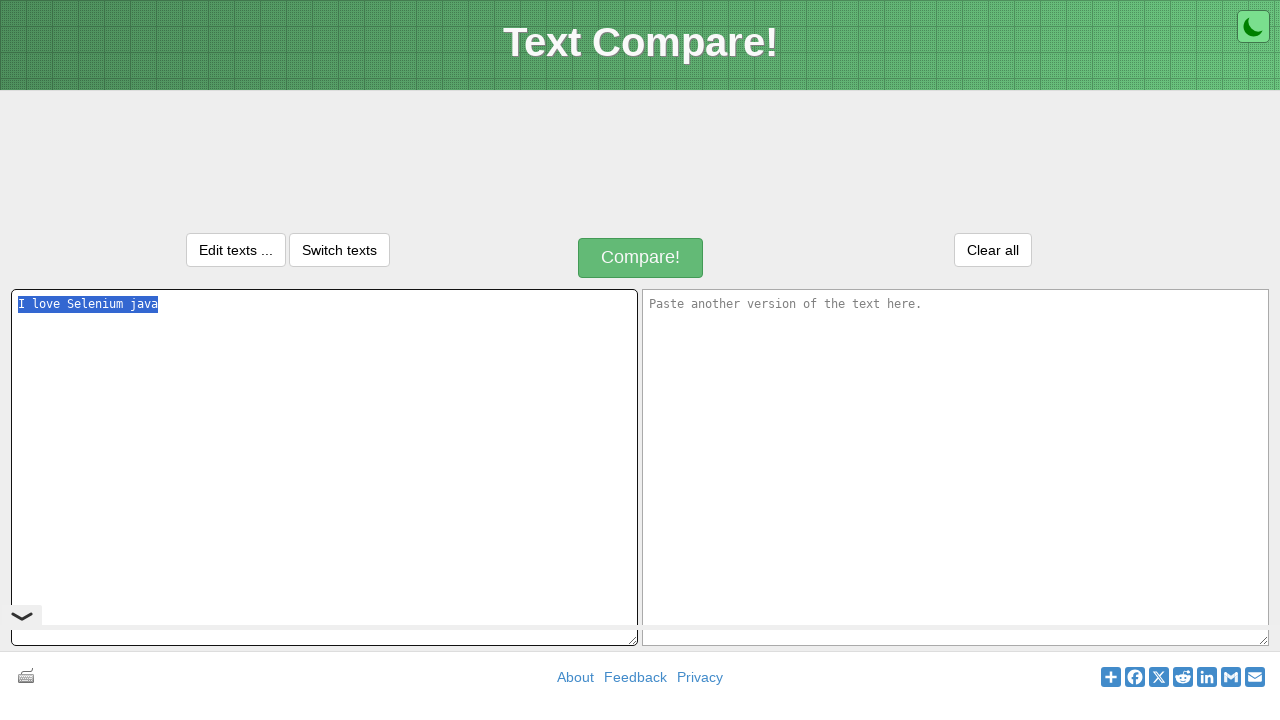

Pressed Tab key to move to the second textarea
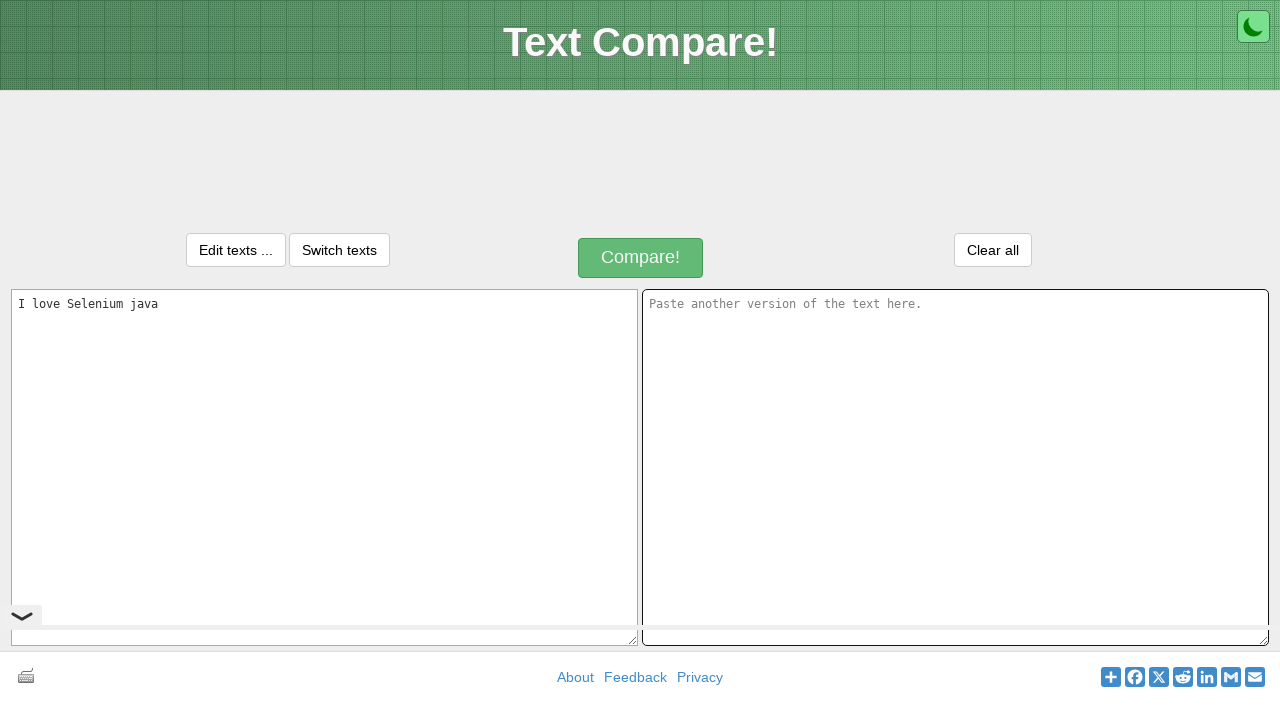

Pressed Control key down
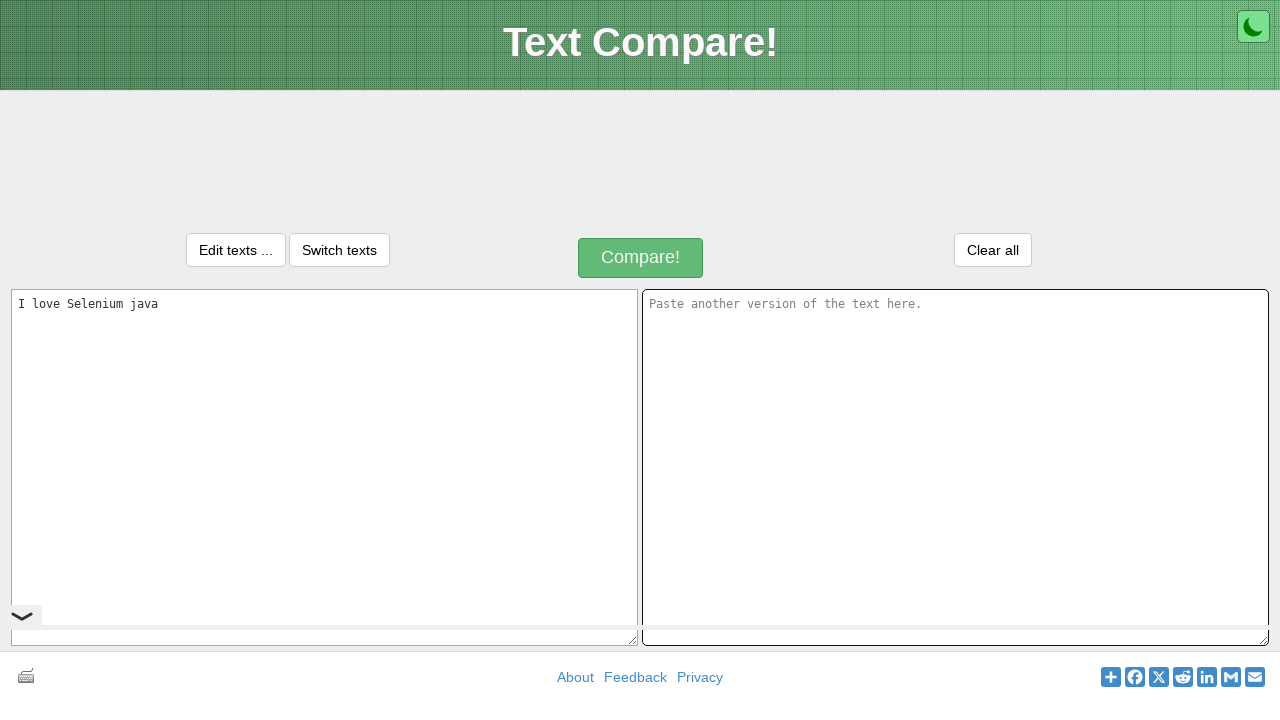

Pressed 'v' key to paste text into second textarea
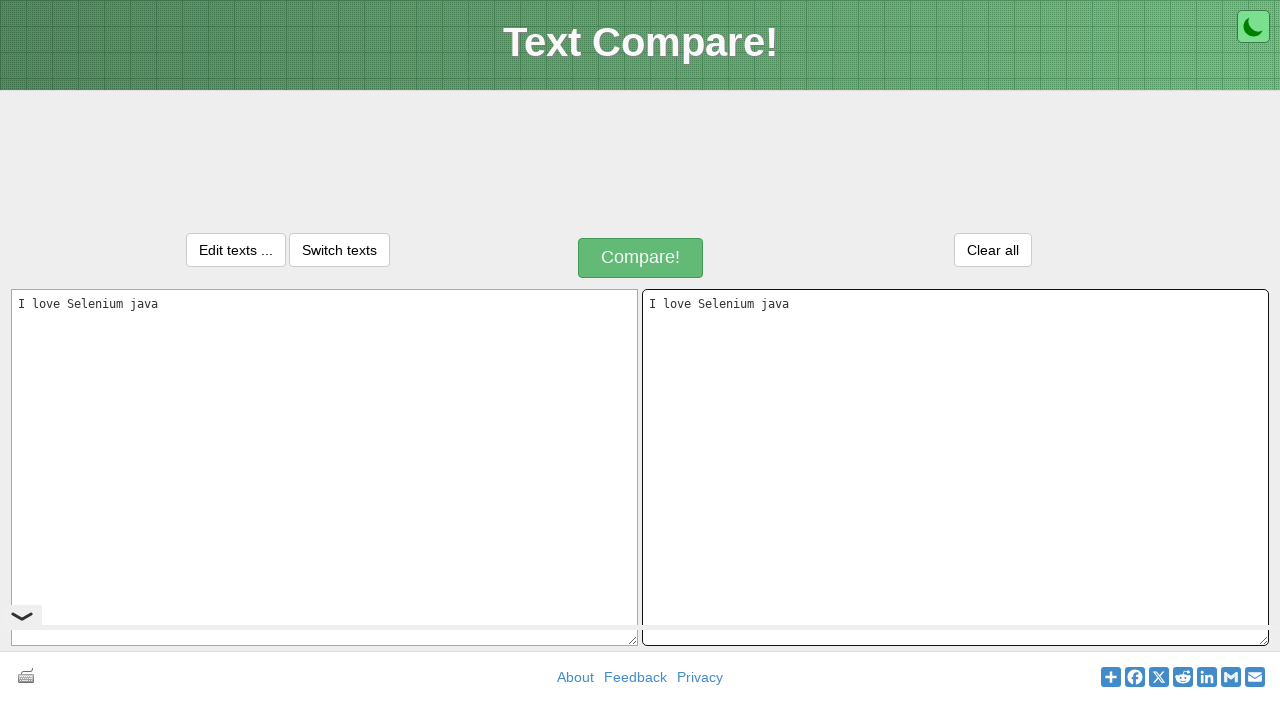

Released Control key
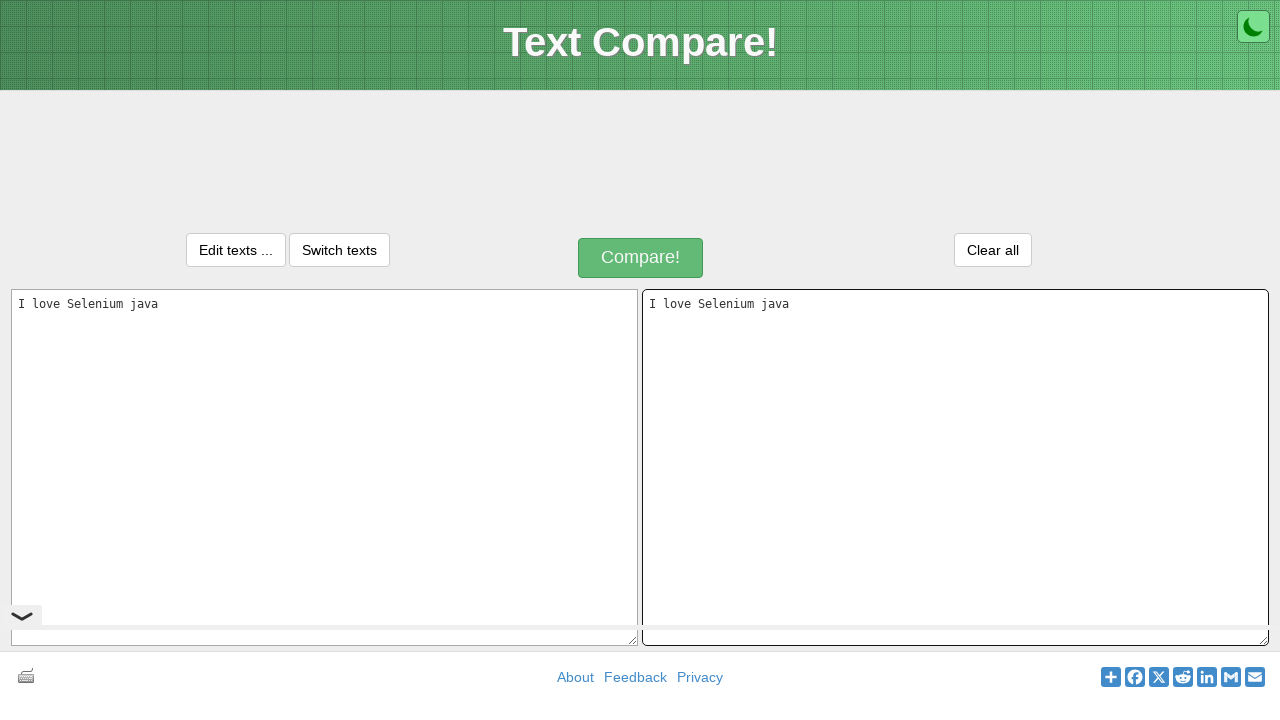

Retrieved text from second textarea for verification
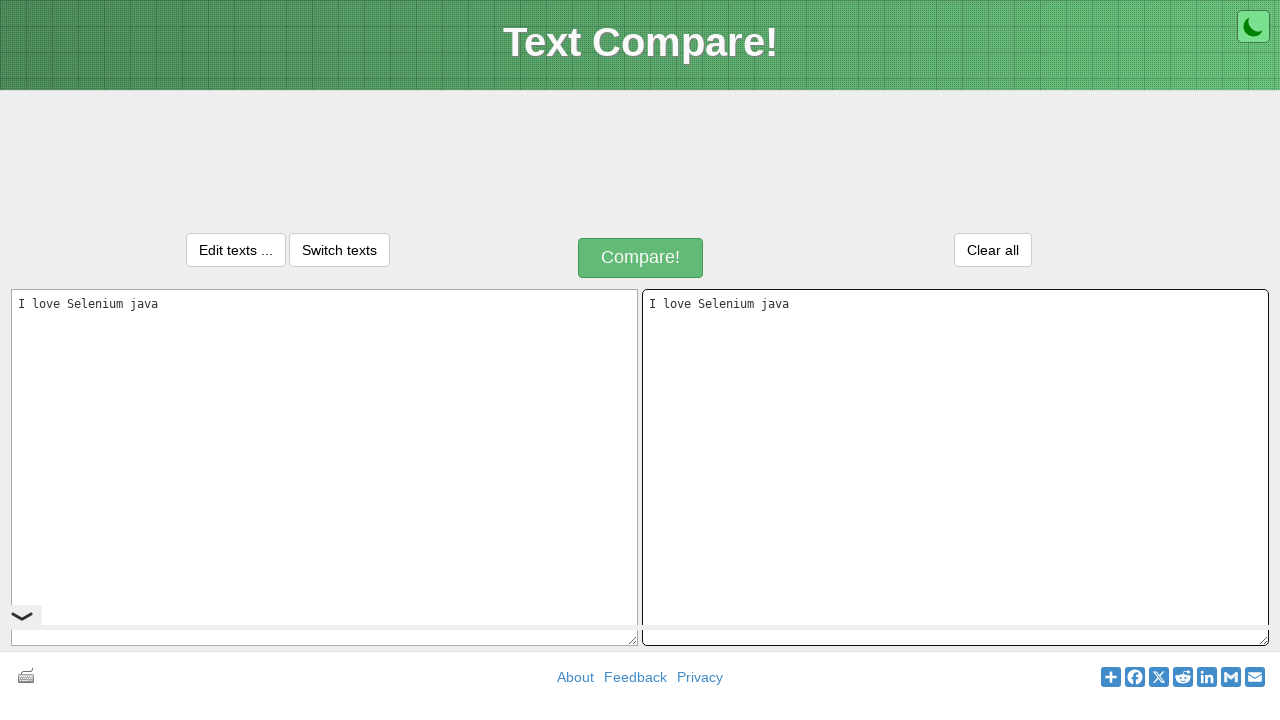

Verified that pasted text matches original text 'I love Selenium java'
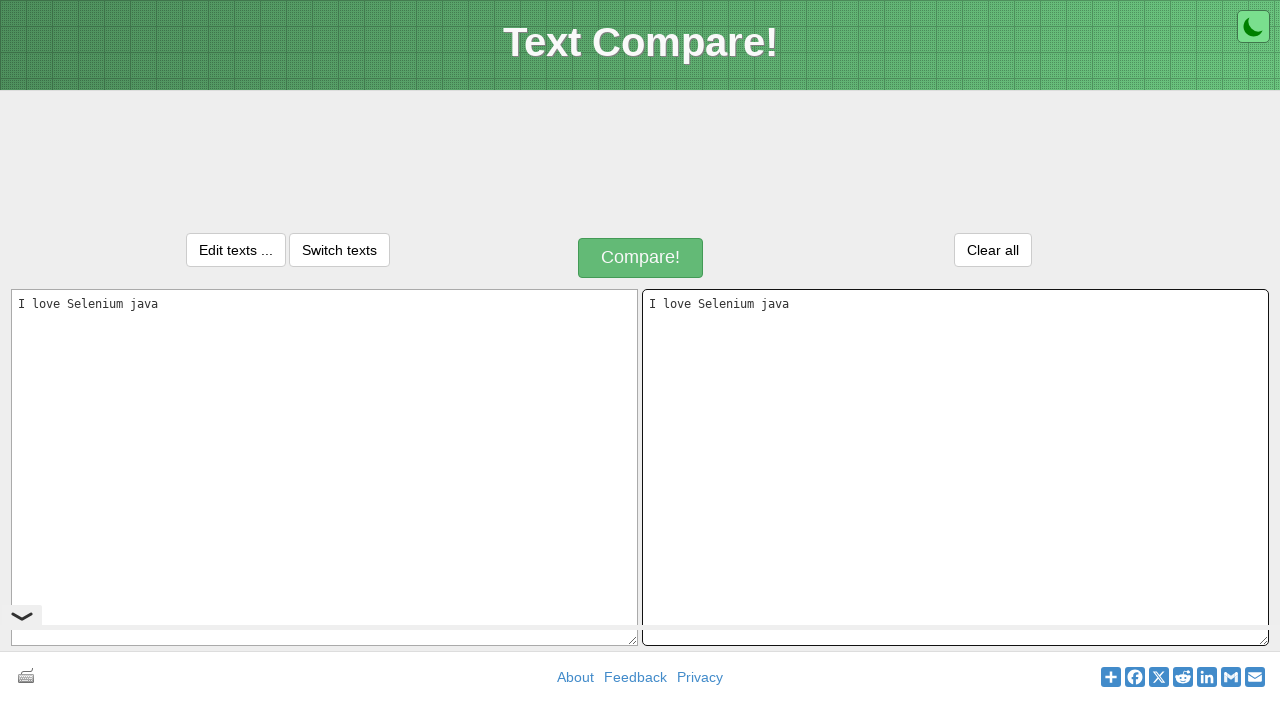

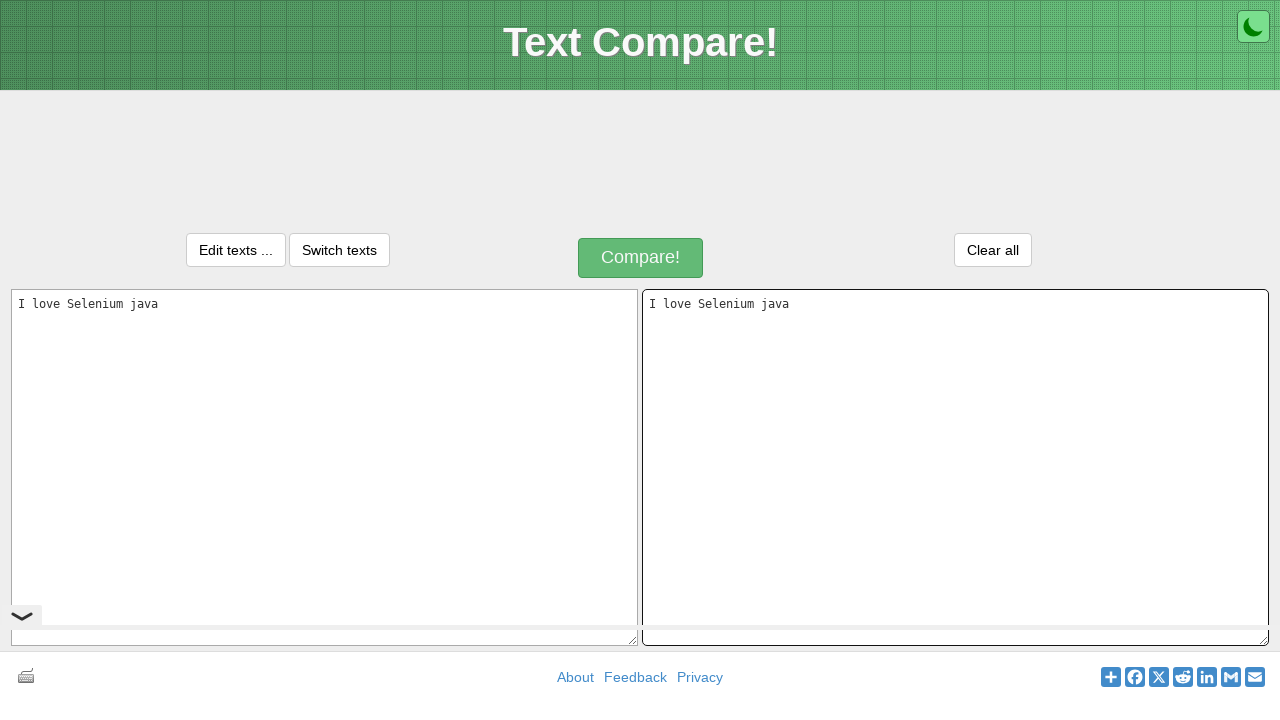